Tests navigation to My Account page and verifies that Login and Register sections are displayed

Starting URL: https://practice.automationtesting.in/

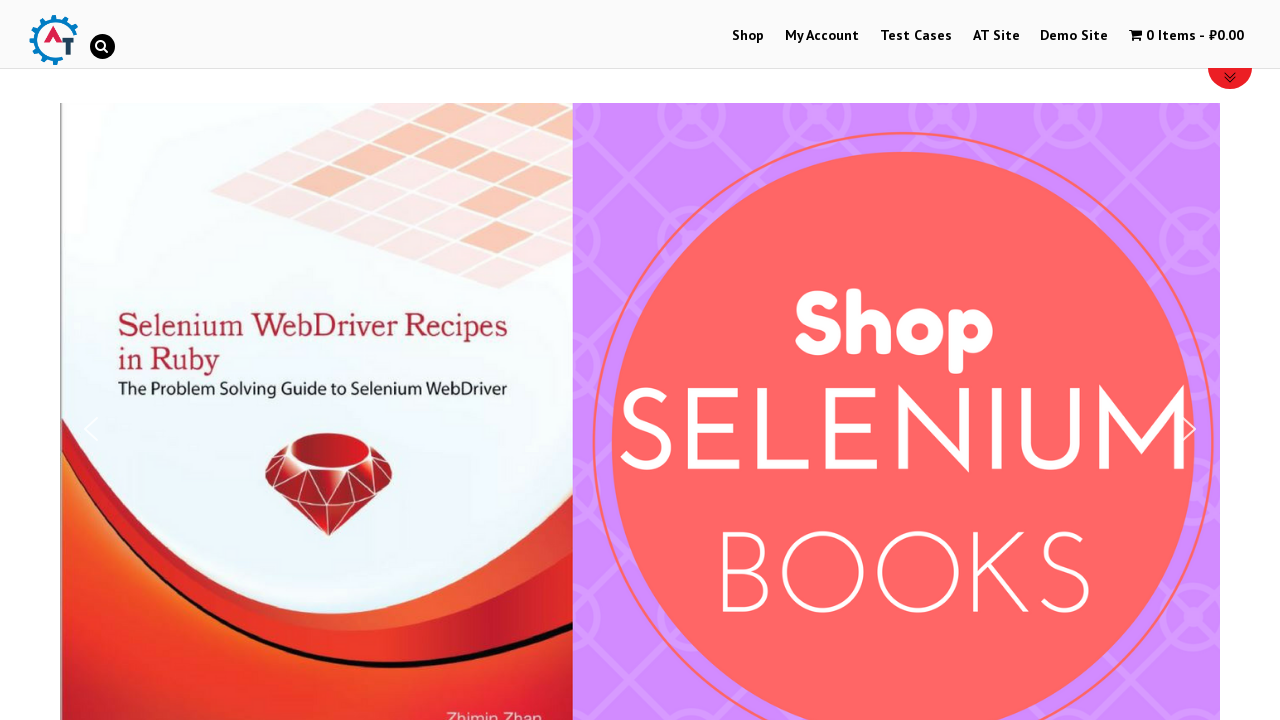

Clicked on My Account menu item at (822, 36) on #menu-item-50
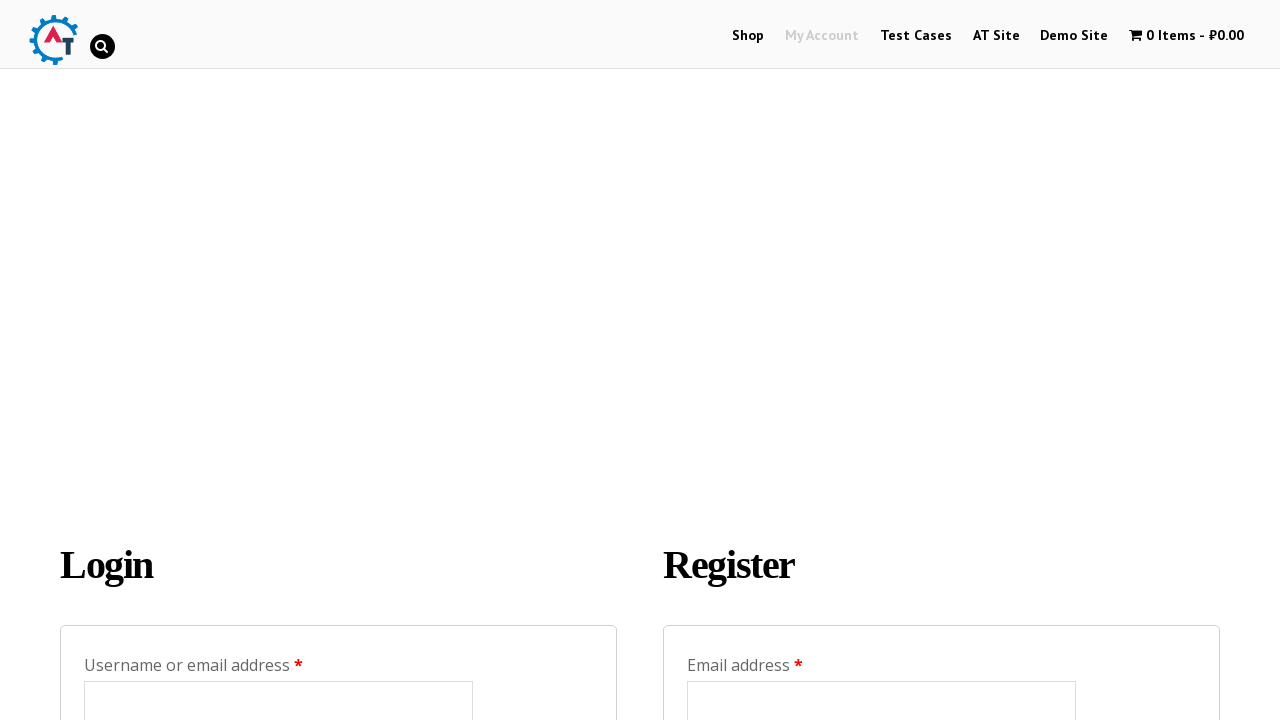

Login section is displayed on My Account page
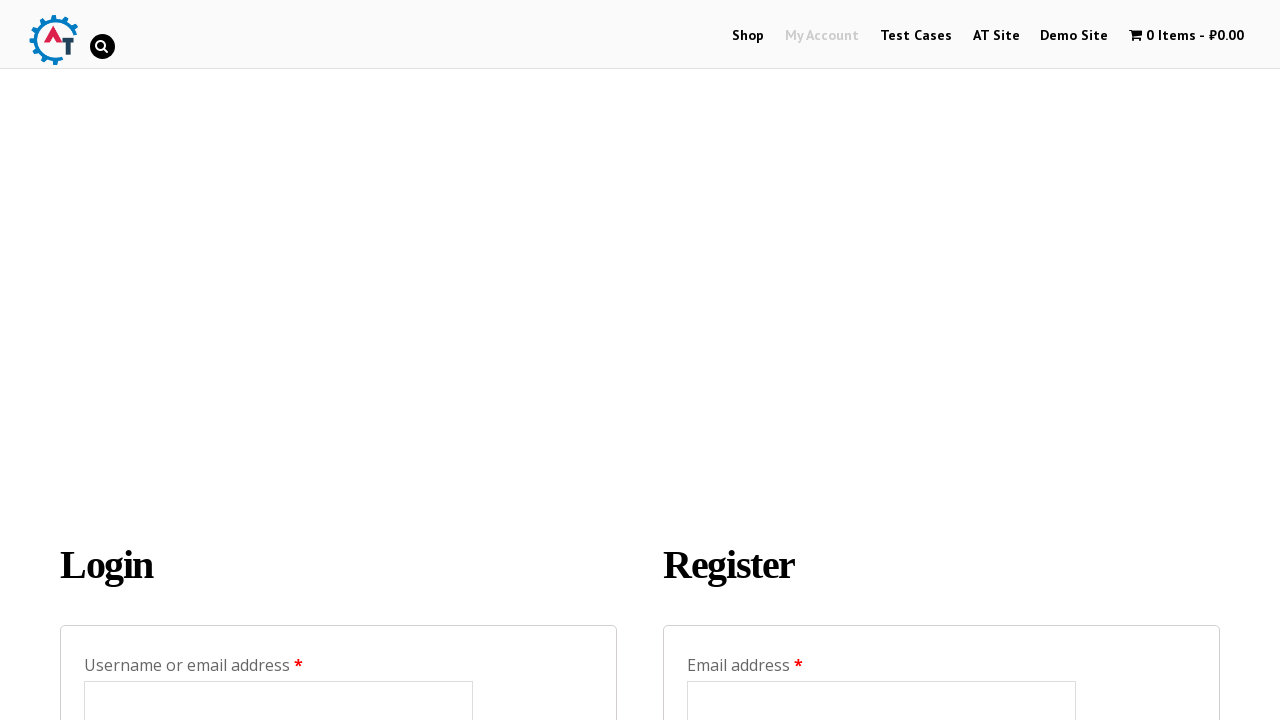

Register section is displayed on My Account page
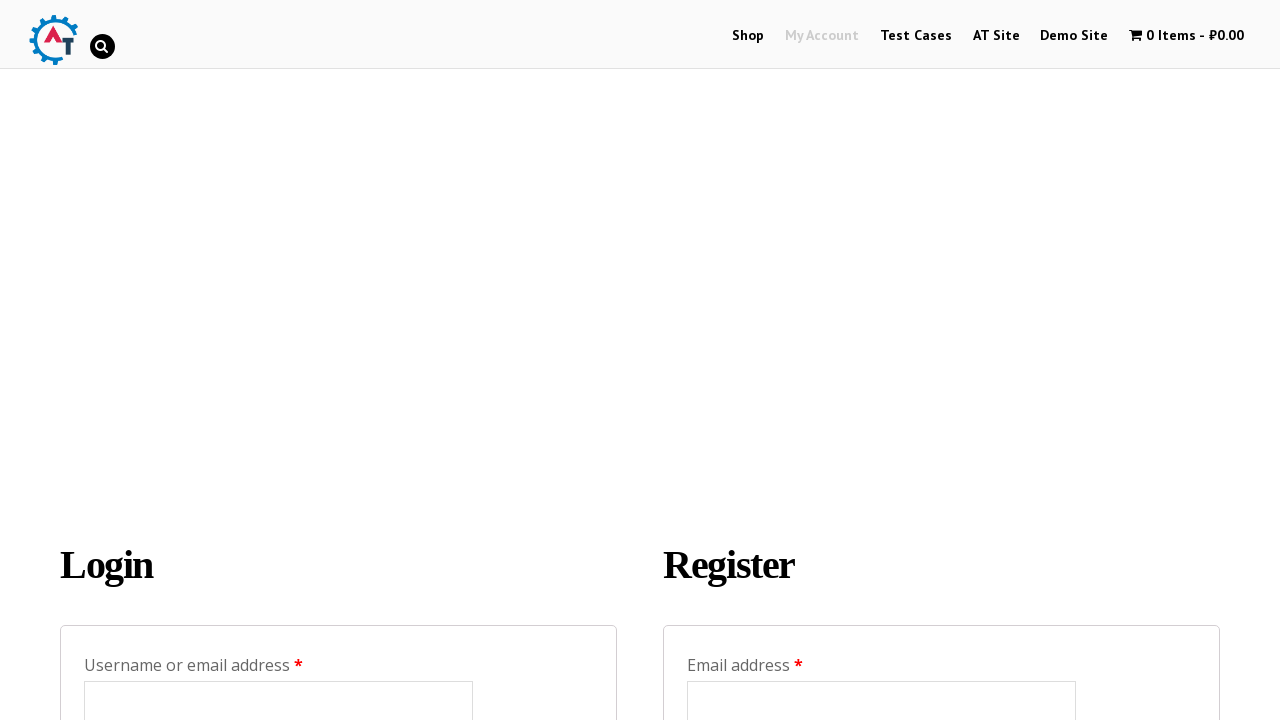

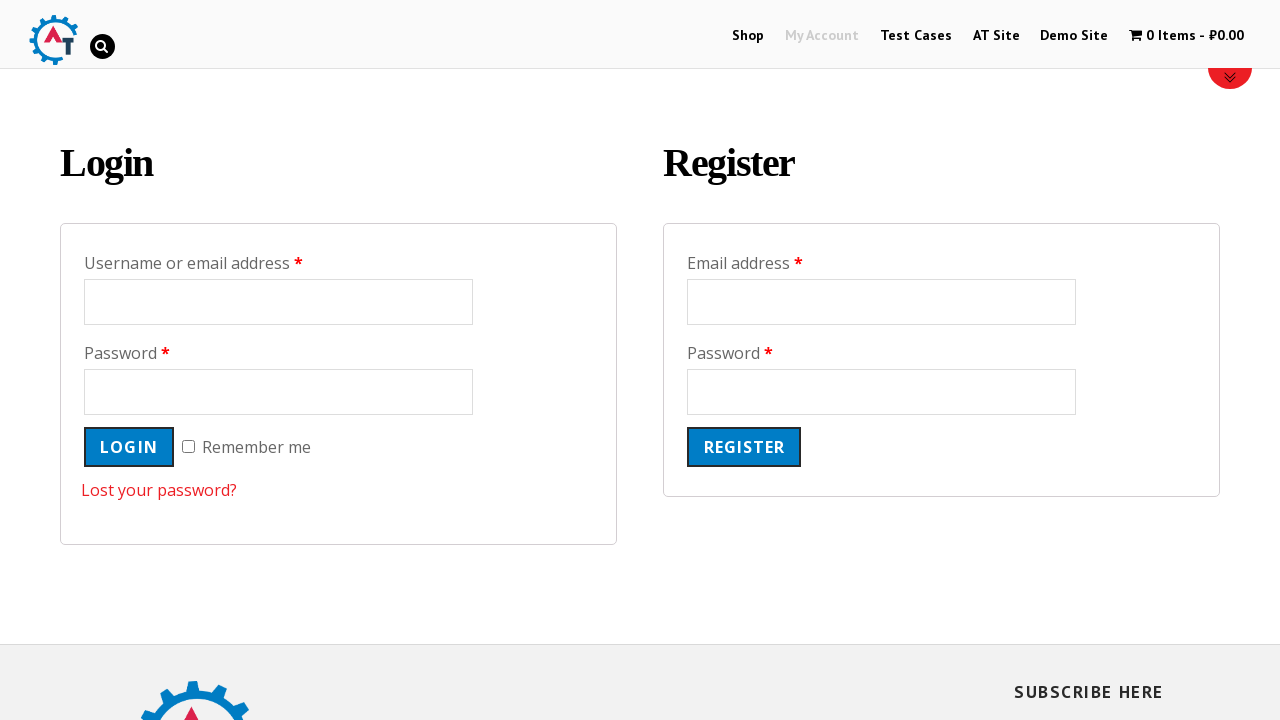